Tests that clicking Clear completed removes completed items from the list

Starting URL: https://demo.playwright.dev/todomvc

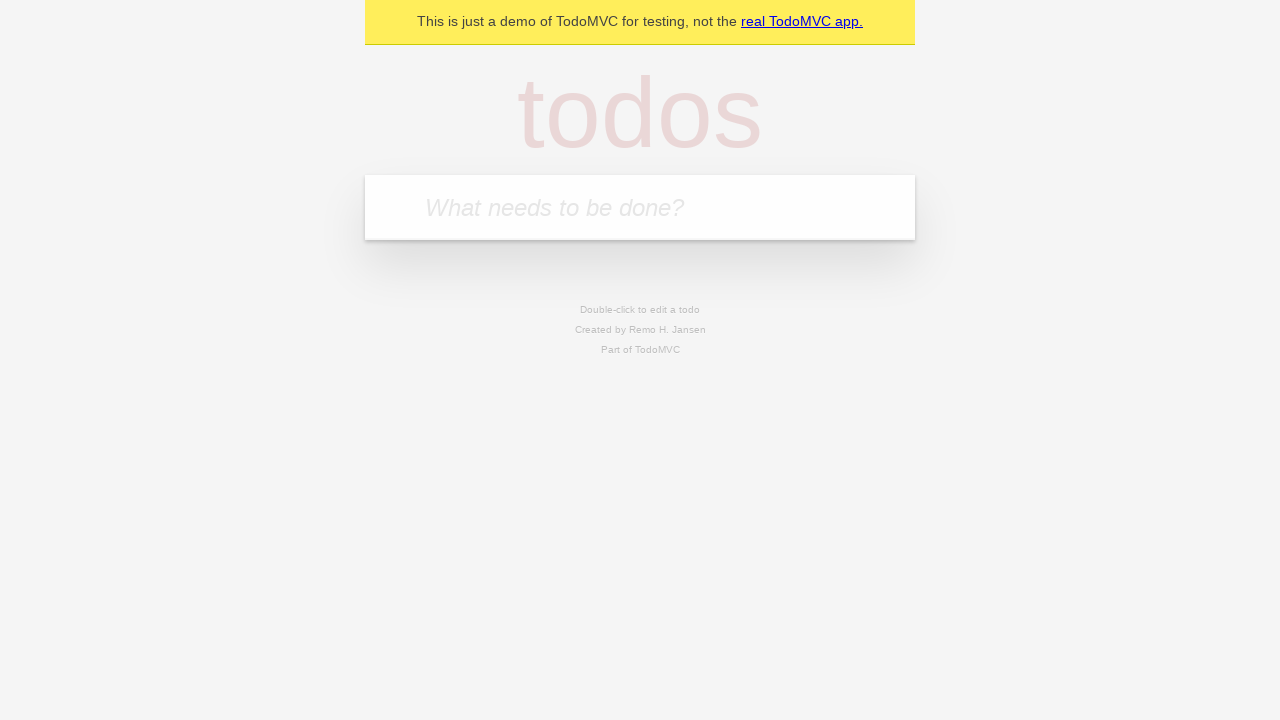

Filled todo input with 'buy some cheese' on internal:attr=[placeholder="What needs to be done?"i]
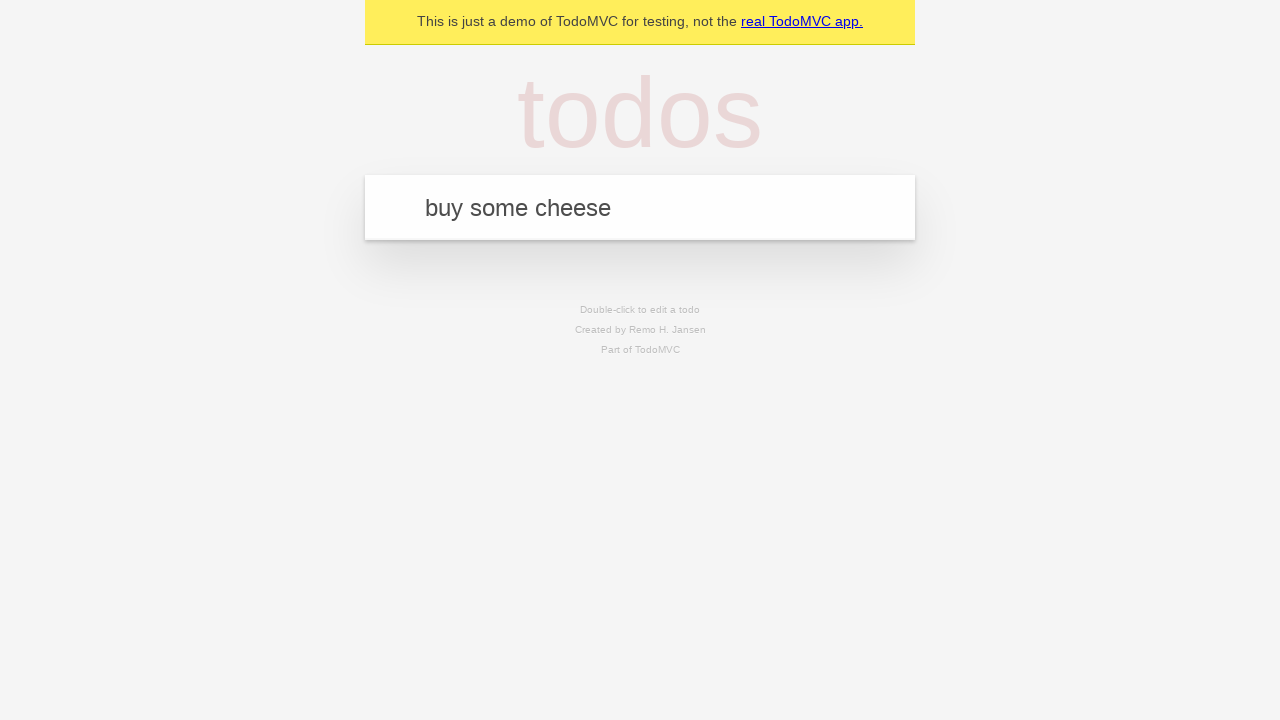

Pressed Enter to add first todo on internal:attr=[placeholder="What needs to be done?"i]
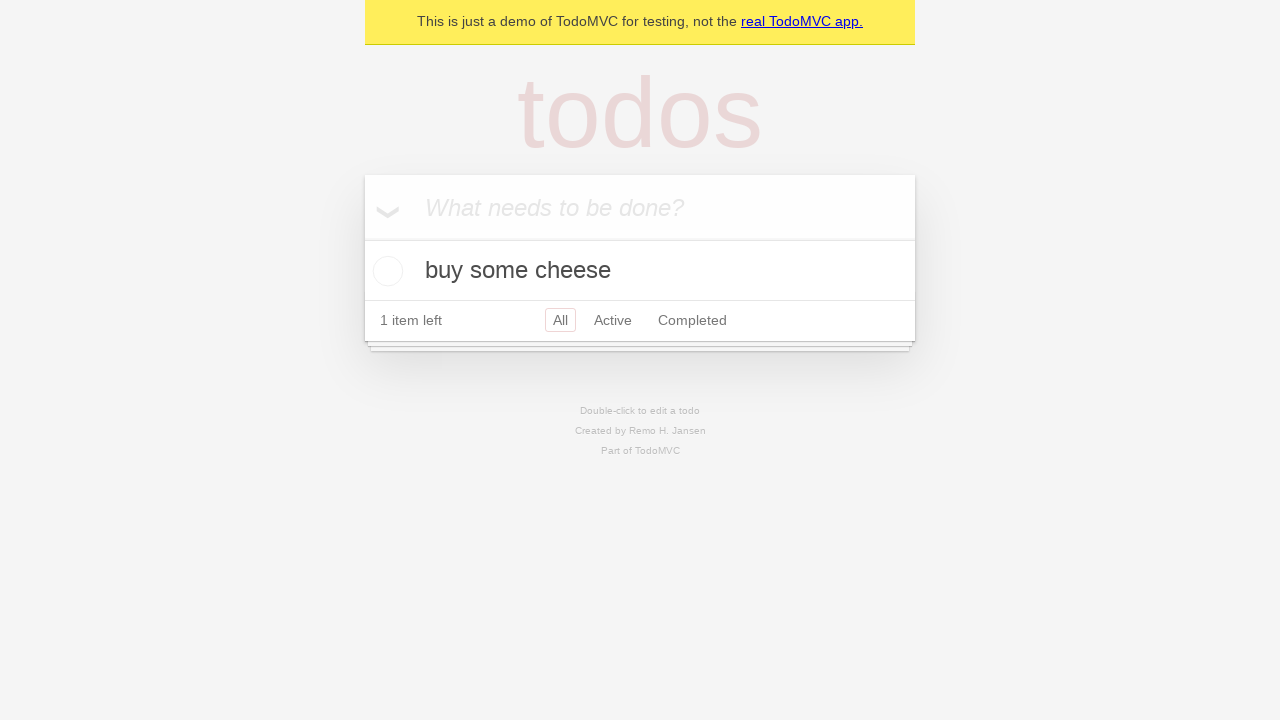

Filled todo input with 'feed the cat' on internal:attr=[placeholder="What needs to be done?"i]
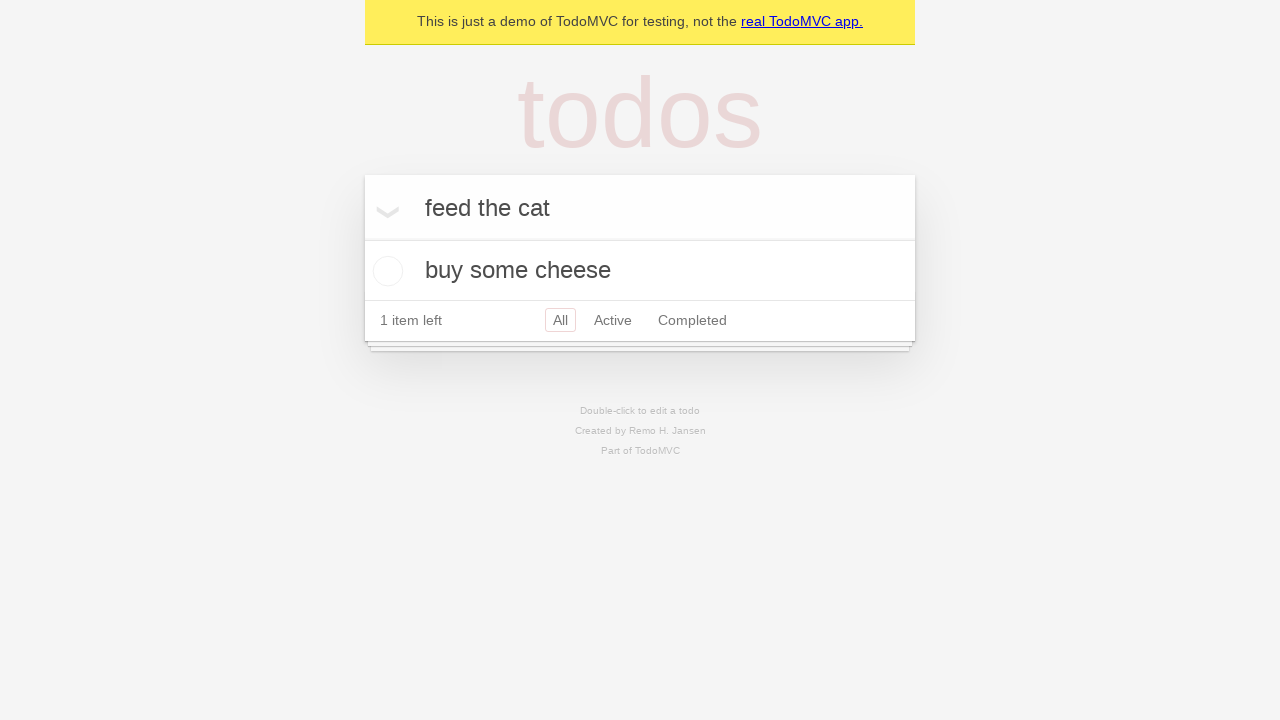

Pressed Enter to add second todo on internal:attr=[placeholder="What needs to be done?"i]
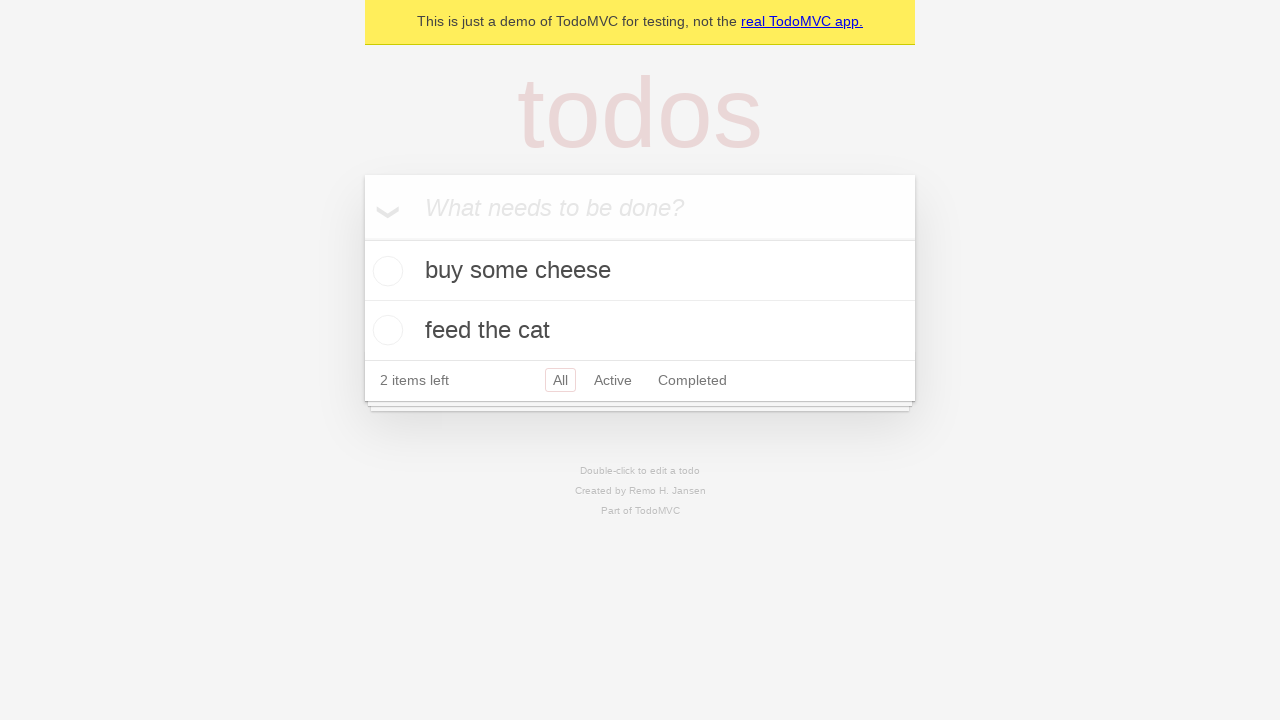

Filled todo input with 'book a doctors appointment' on internal:attr=[placeholder="What needs to be done?"i]
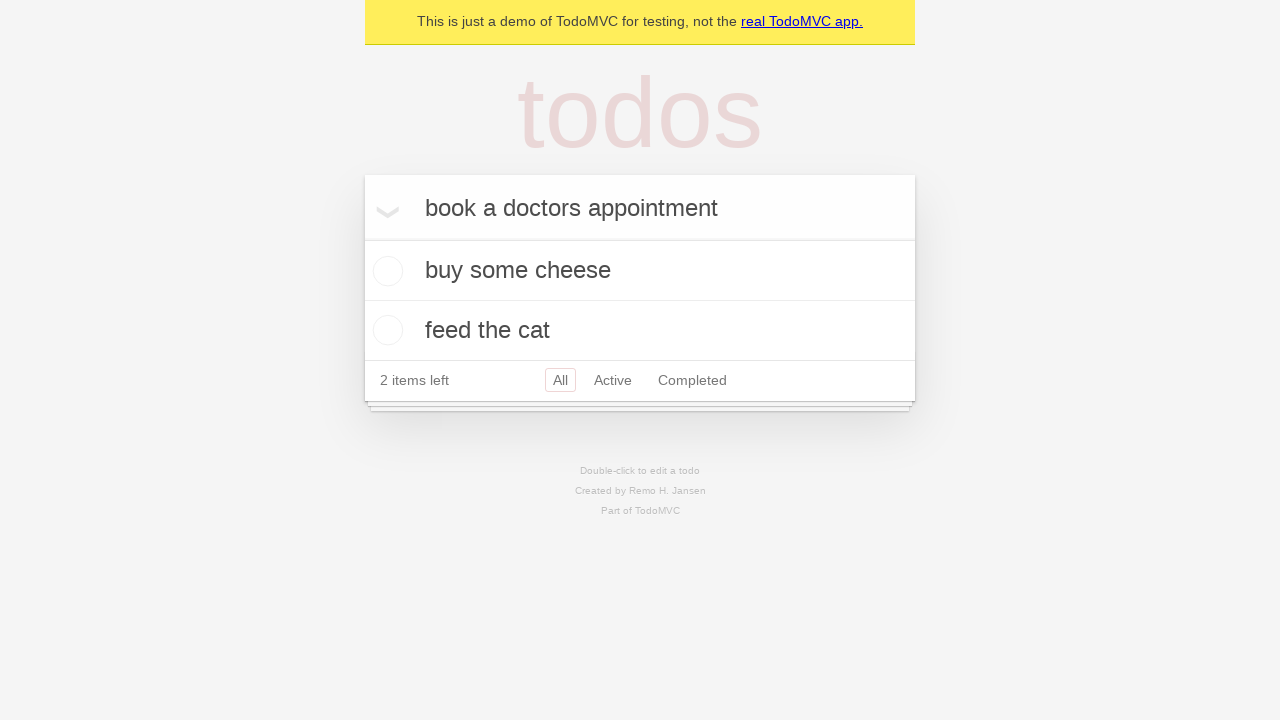

Pressed Enter to add third todo on internal:attr=[placeholder="What needs to be done?"i]
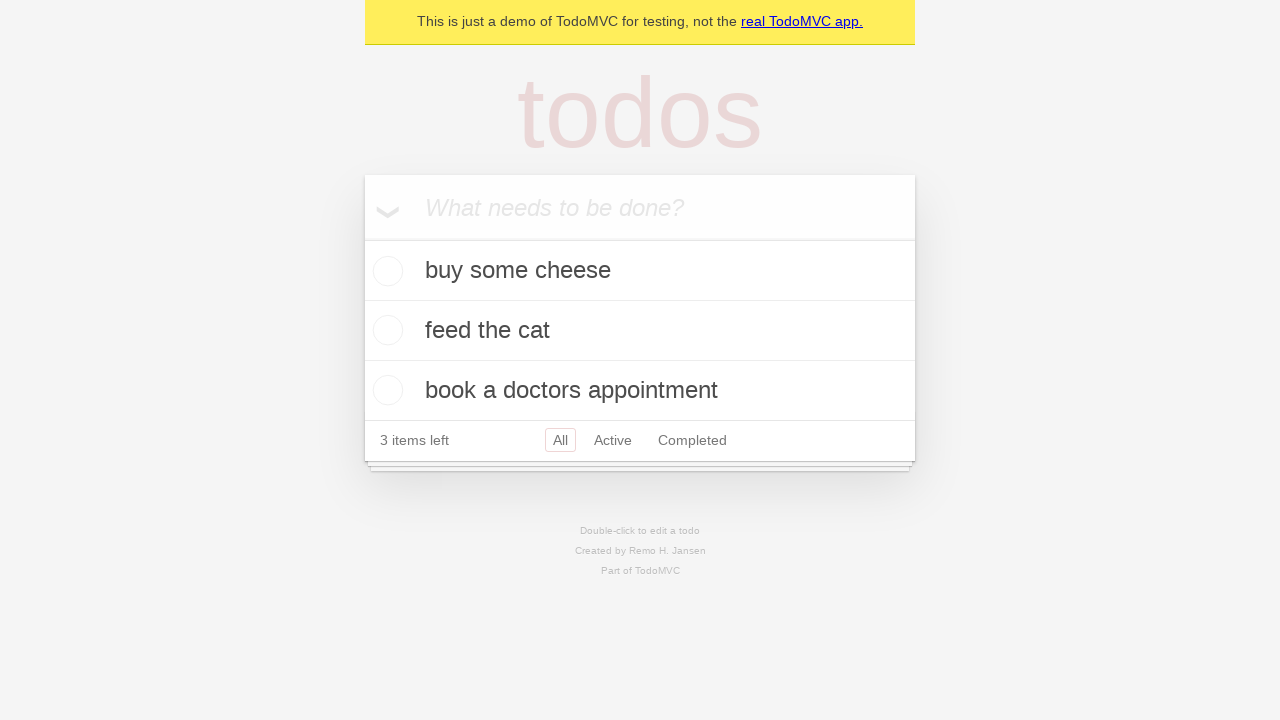

Checked the second todo item to mark it as completed at (385, 330) on internal:testid=[data-testid="todo-item"s] >> nth=1 >> internal:role=checkbox
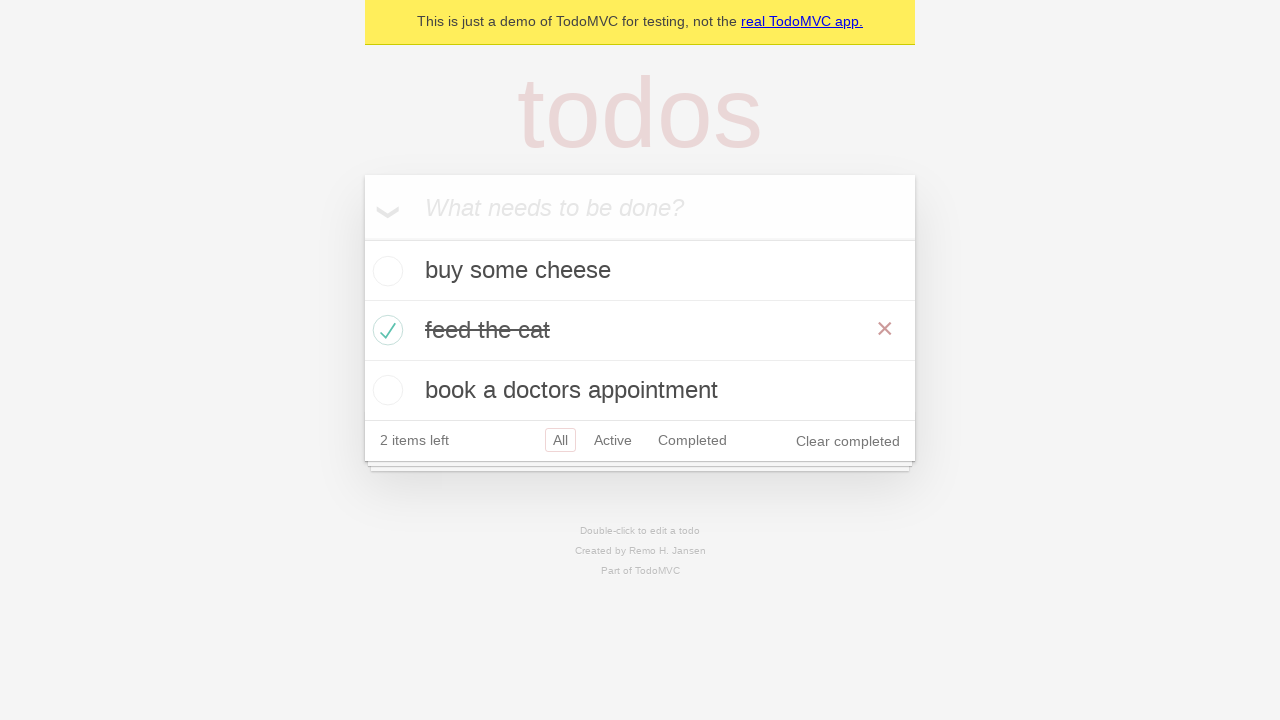

Clicked 'Clear completed' button to remove completed items at (848, 441) on internal:role=button[name="Clear completed"i]
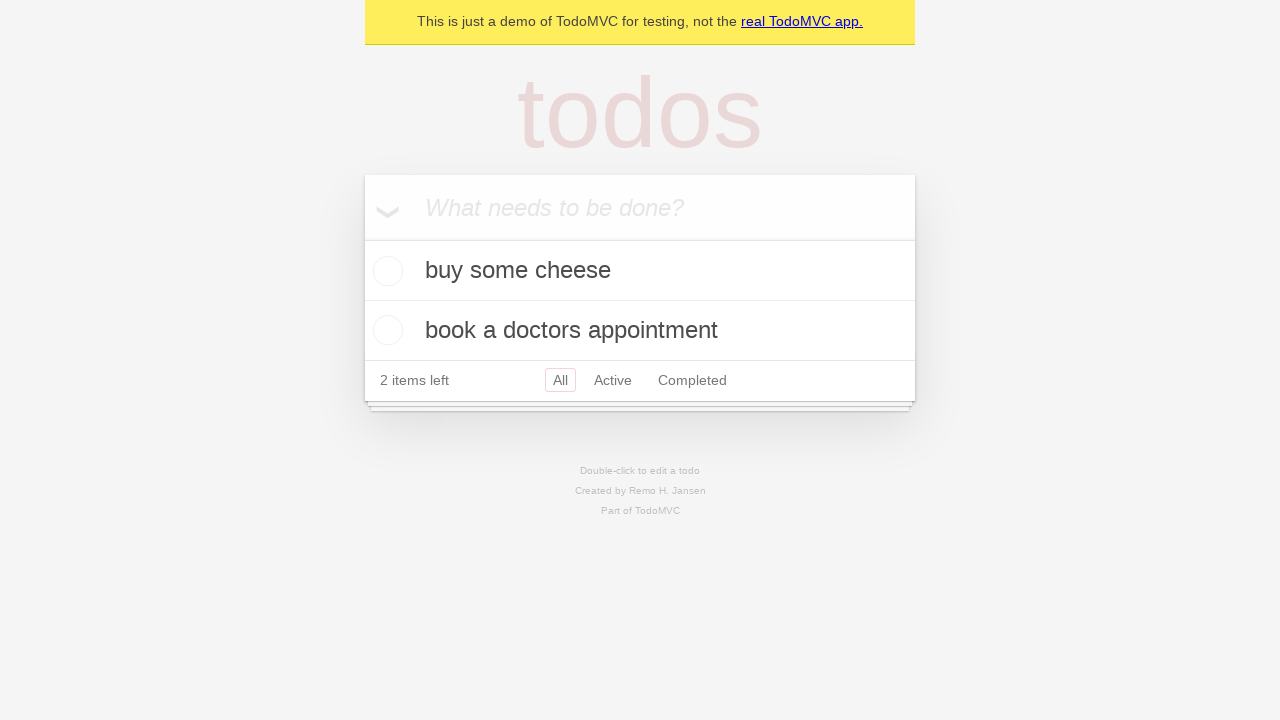

Verified that remaining todo items are displayed
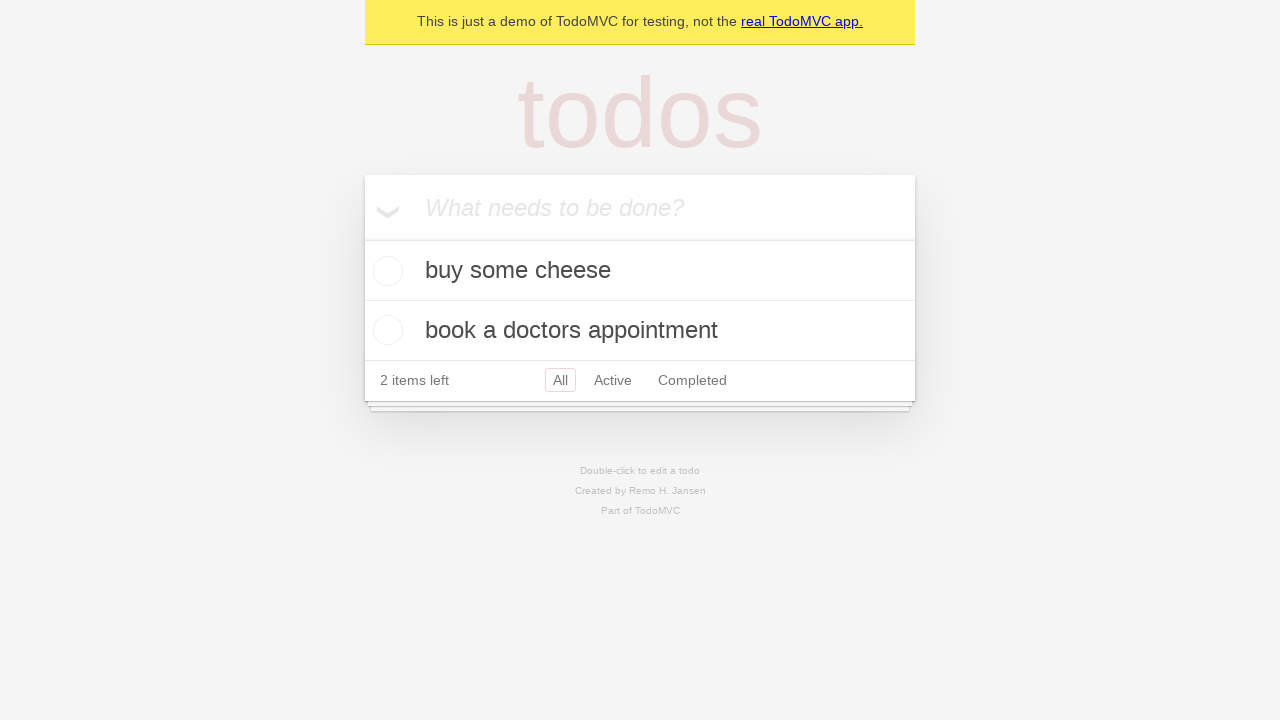

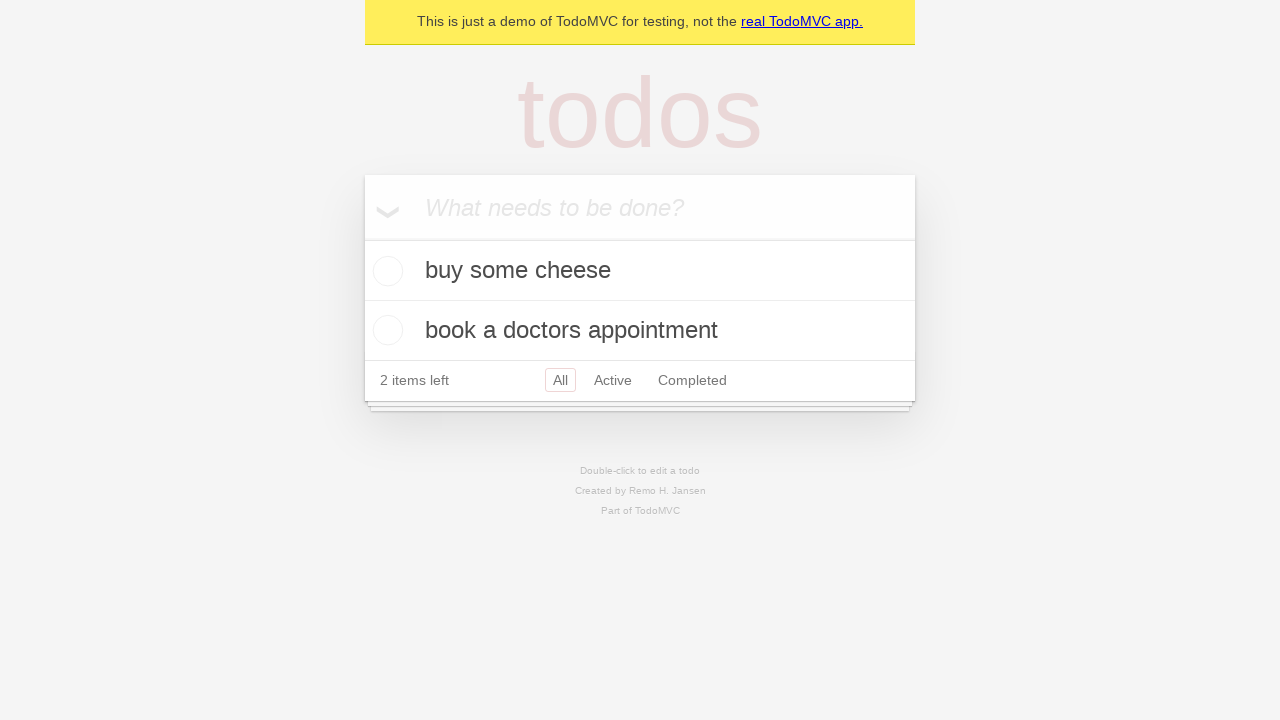